Downloads a Python 3.10.0 Windows embeddable package by clicking on the download link for the zip file.

Starting URL: https://www.python.org/downloads/release/python-3100/

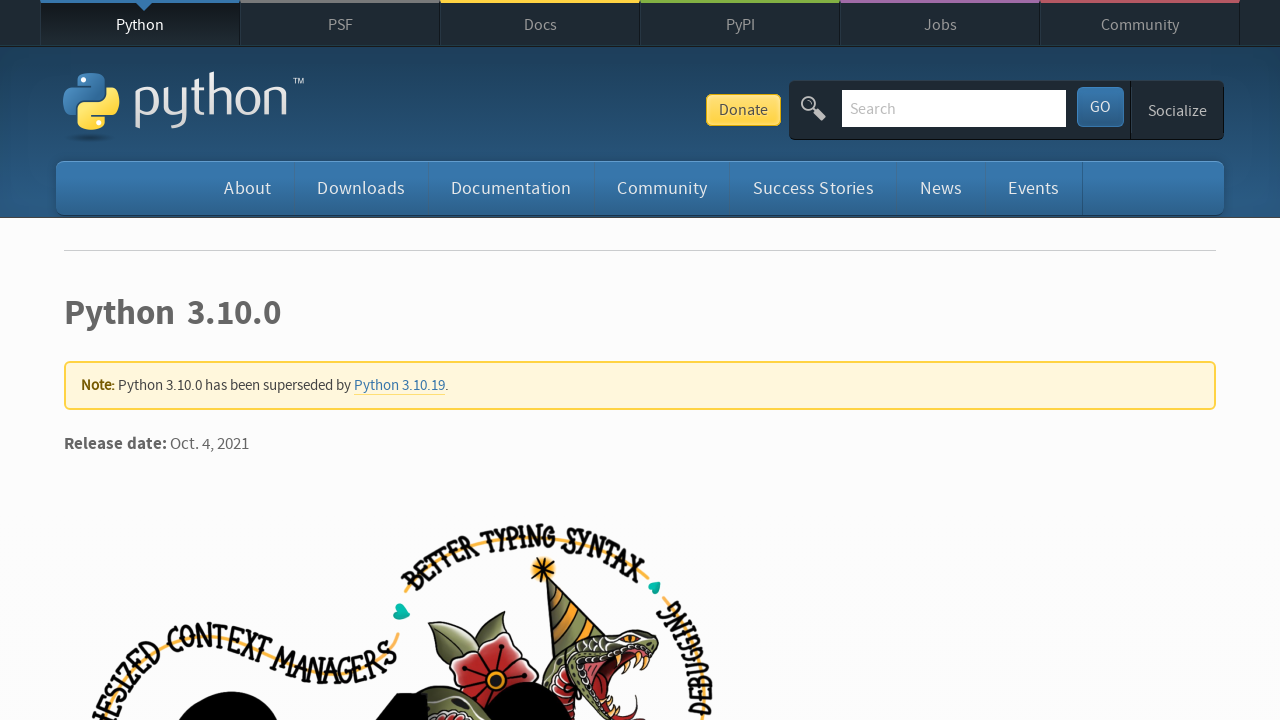

Clicked download link for Python 3.10.0 Windows embeddable zip file at (192, 360) on a[href='https://www.python.org/ftp/python/3.10.0/python-3.10.0-embed-win32.zip']
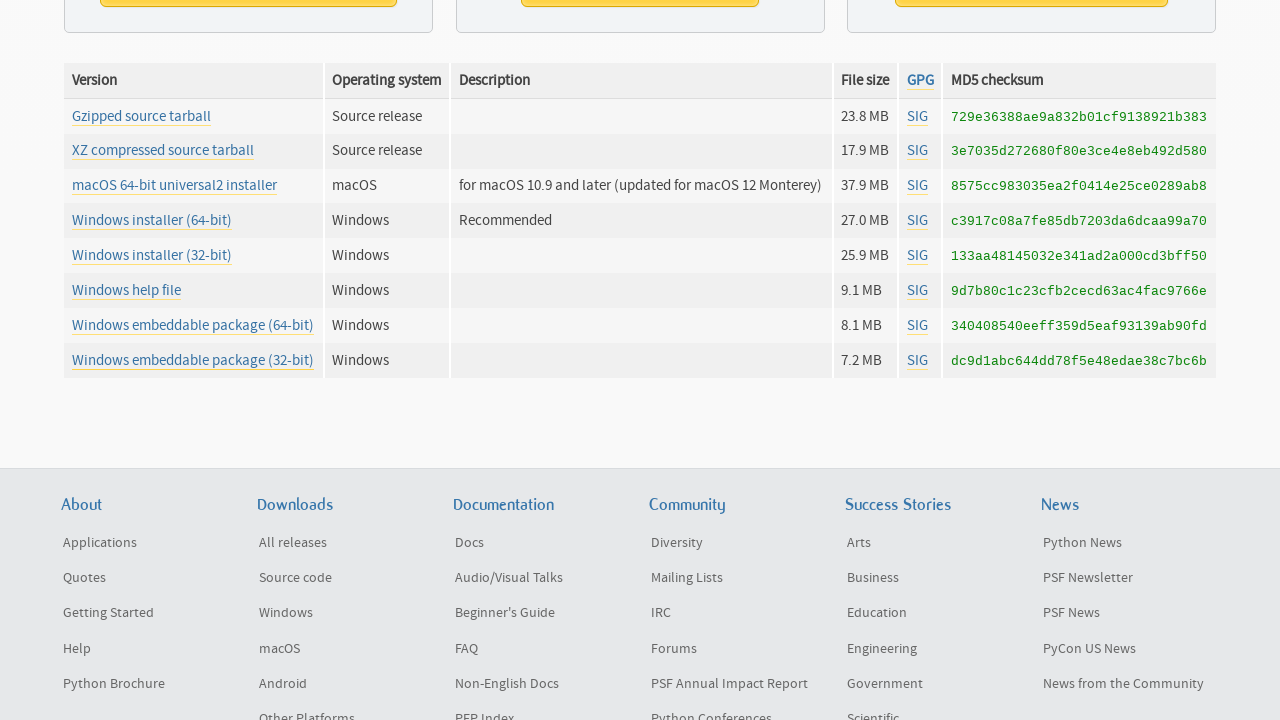

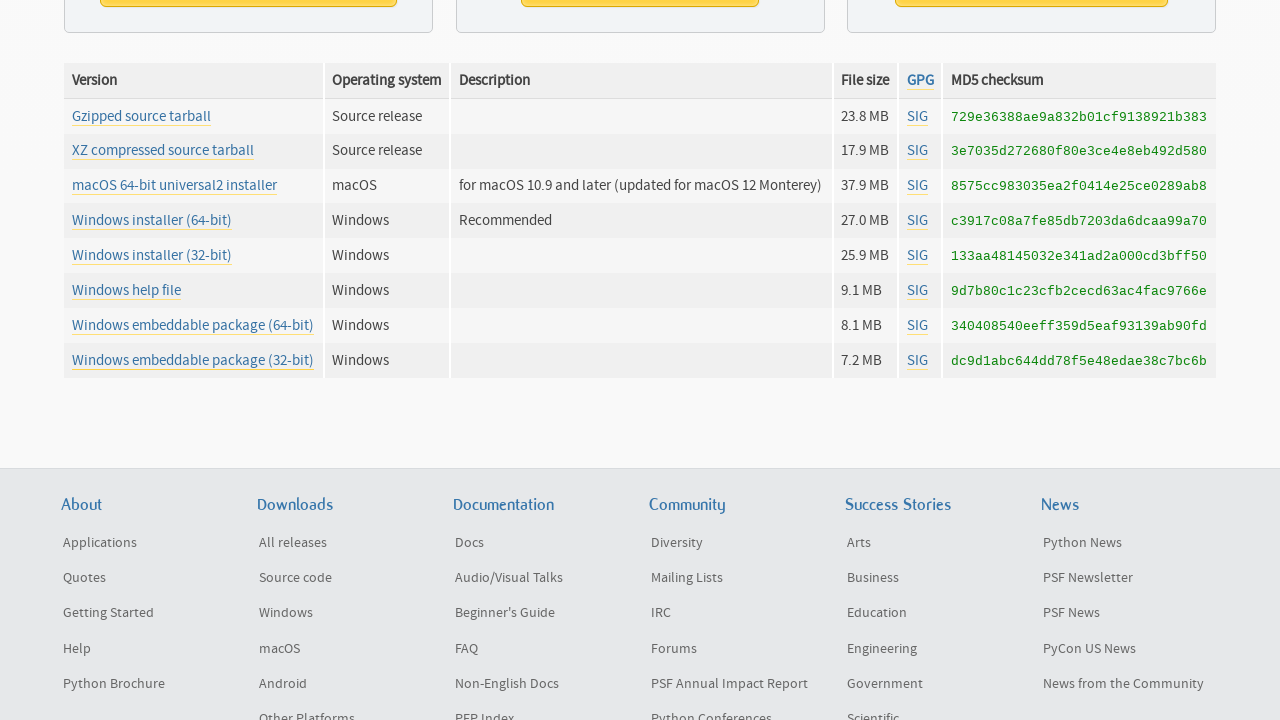